Tests navigation flow by clicking the "Get started" link and verifying the Installation heading appears

Starting URL: https://playwright.dev

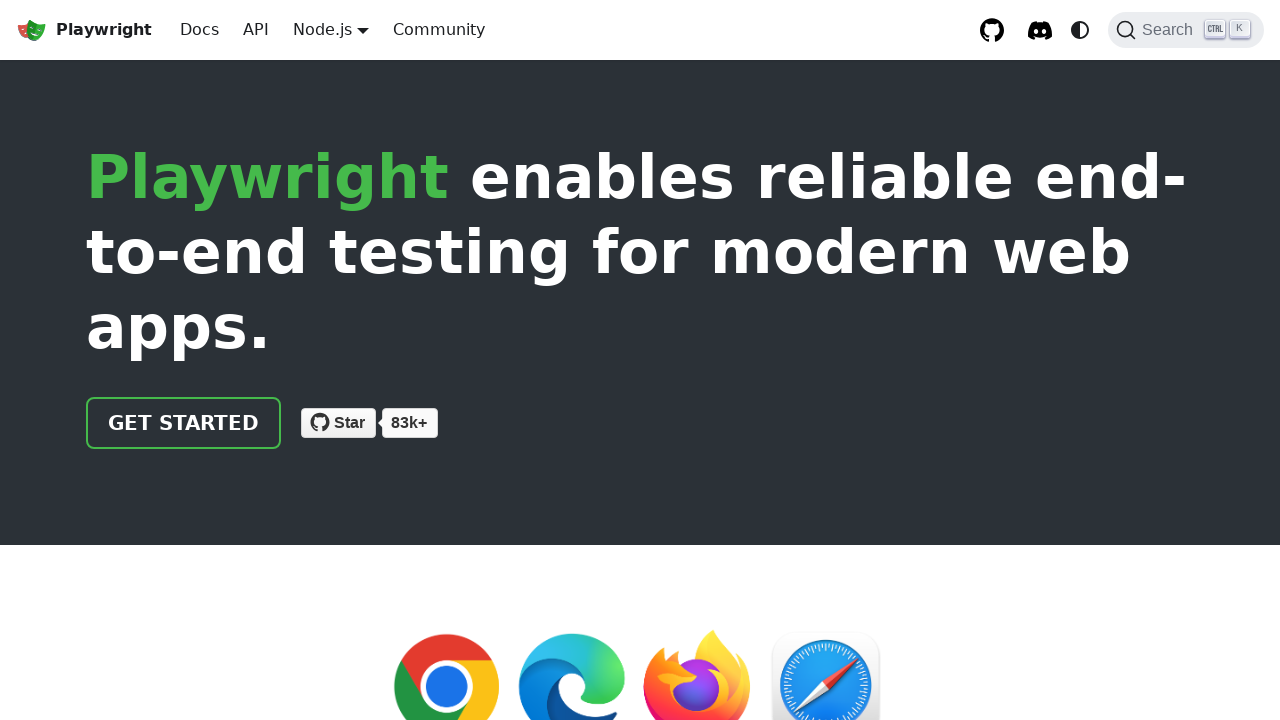

Clicked the 'Get started' link at (184, 423) on internal:role=link[name="Get started"i]
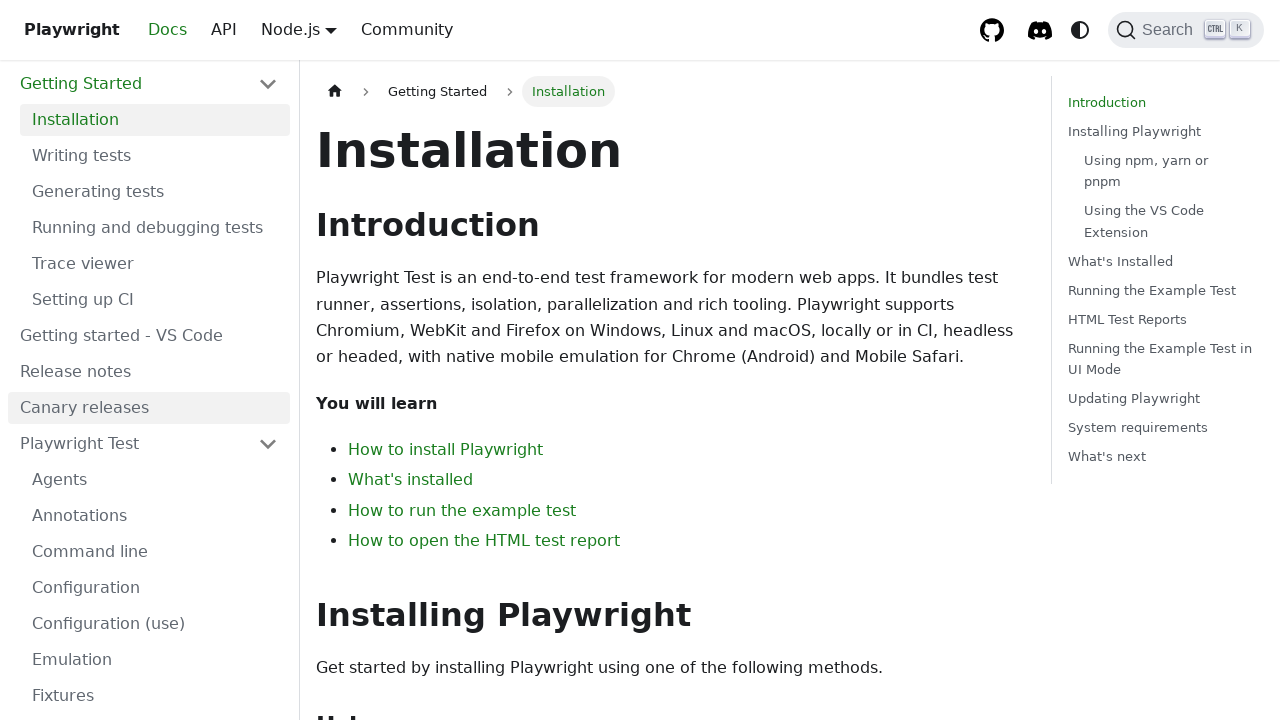

Verified that the Installation heading is visible
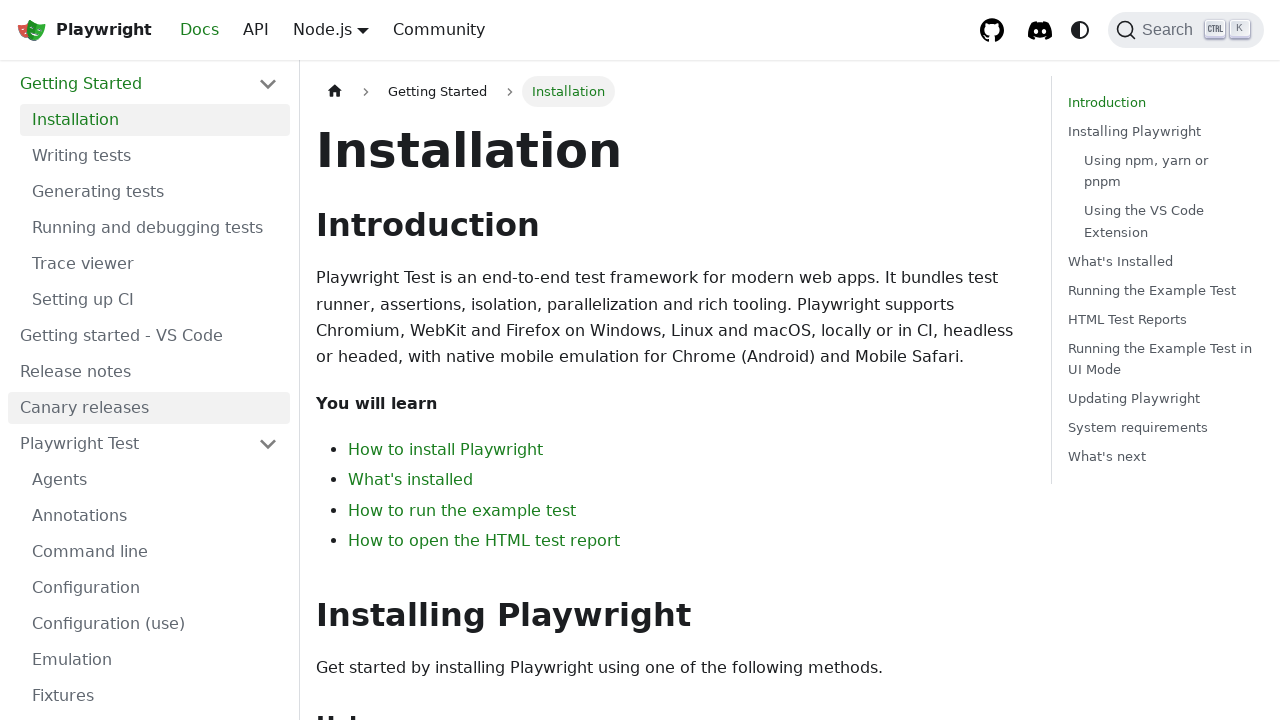

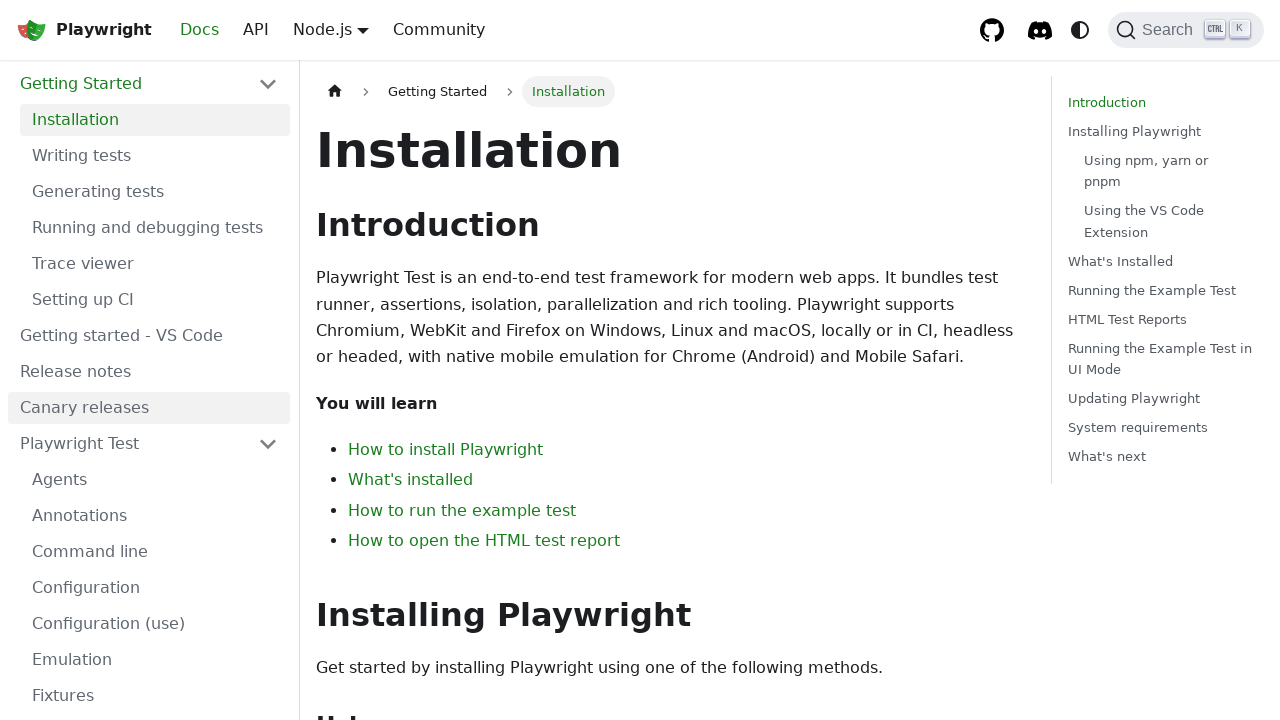